Tests focusing on an input element by navigating to a free trial signup page and bringing focus to the full name field

Starting URL: https://www.orangehrm.com/30-day-free-trial/

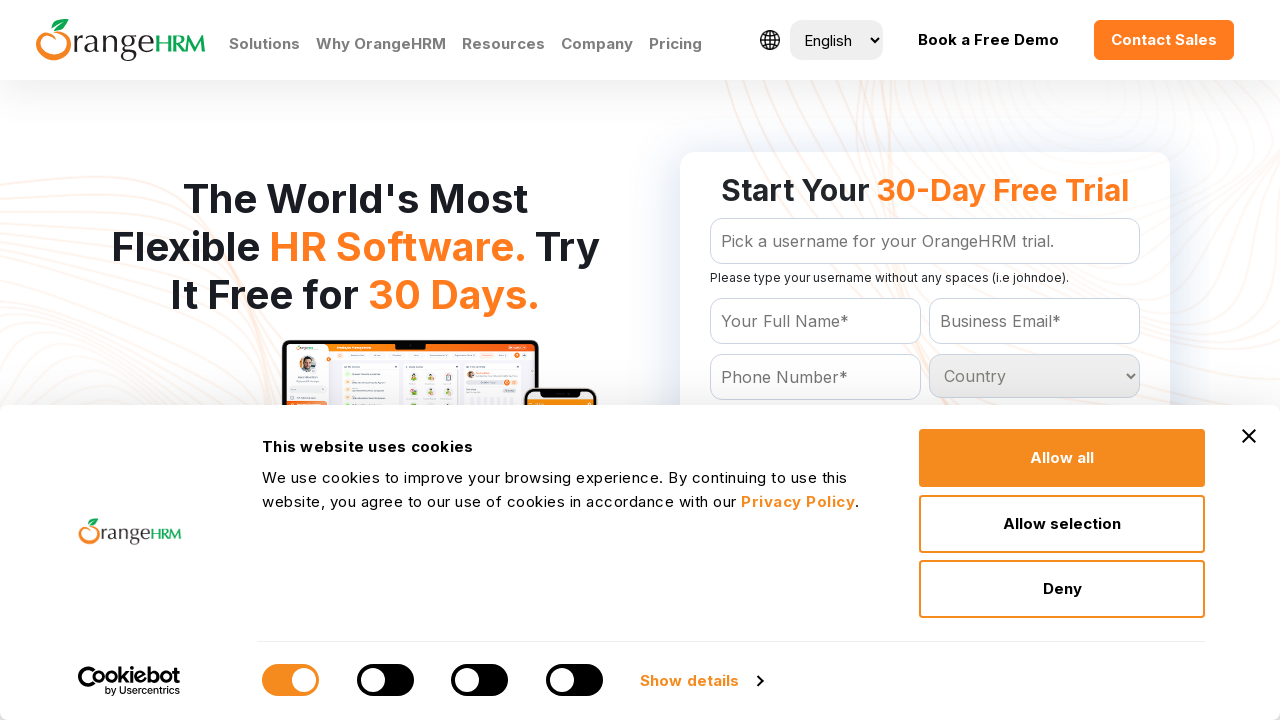

Navigated to OrangeHRM 30-day free trial signup page
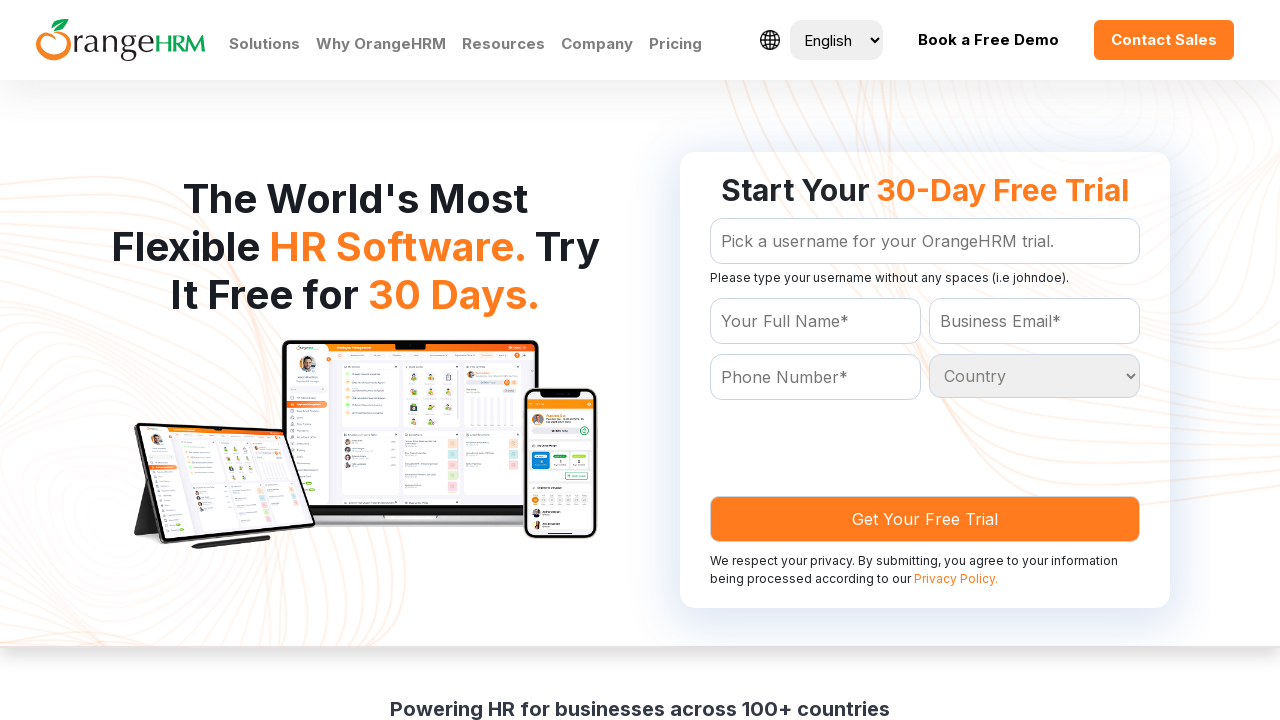

Focused on the full name input field on #Form_getForm_Name
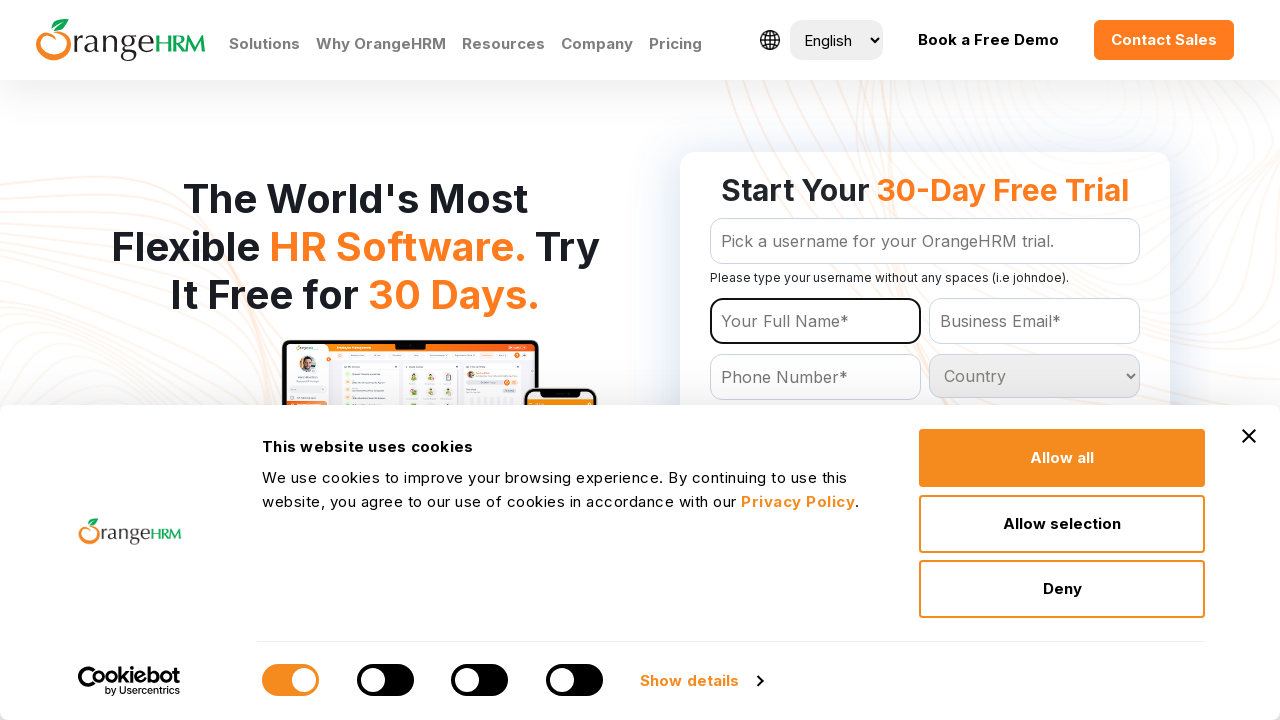

Waited 2 seconds for focus action to be visible
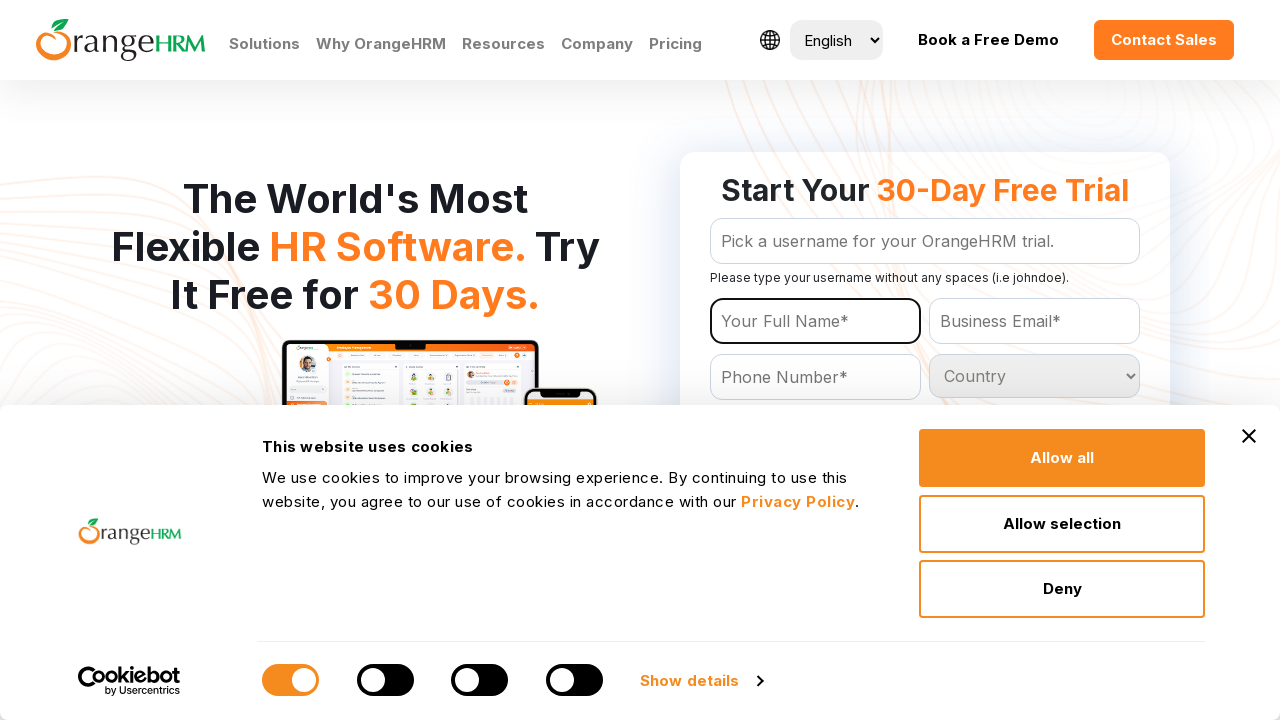

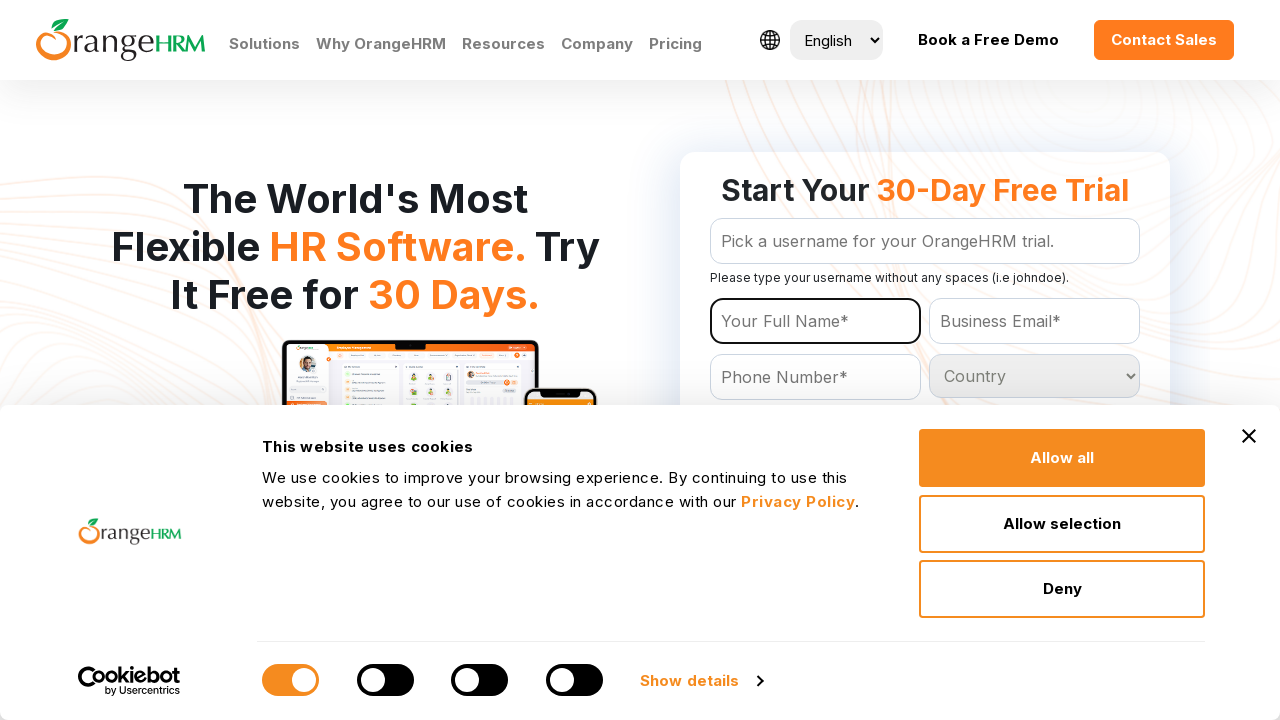